Navigates to an Angular demo application and clicks on the Virtual Library button while monitoring network activity

Starting URL: https://rahulshettyacademy.com/angularAppdemo

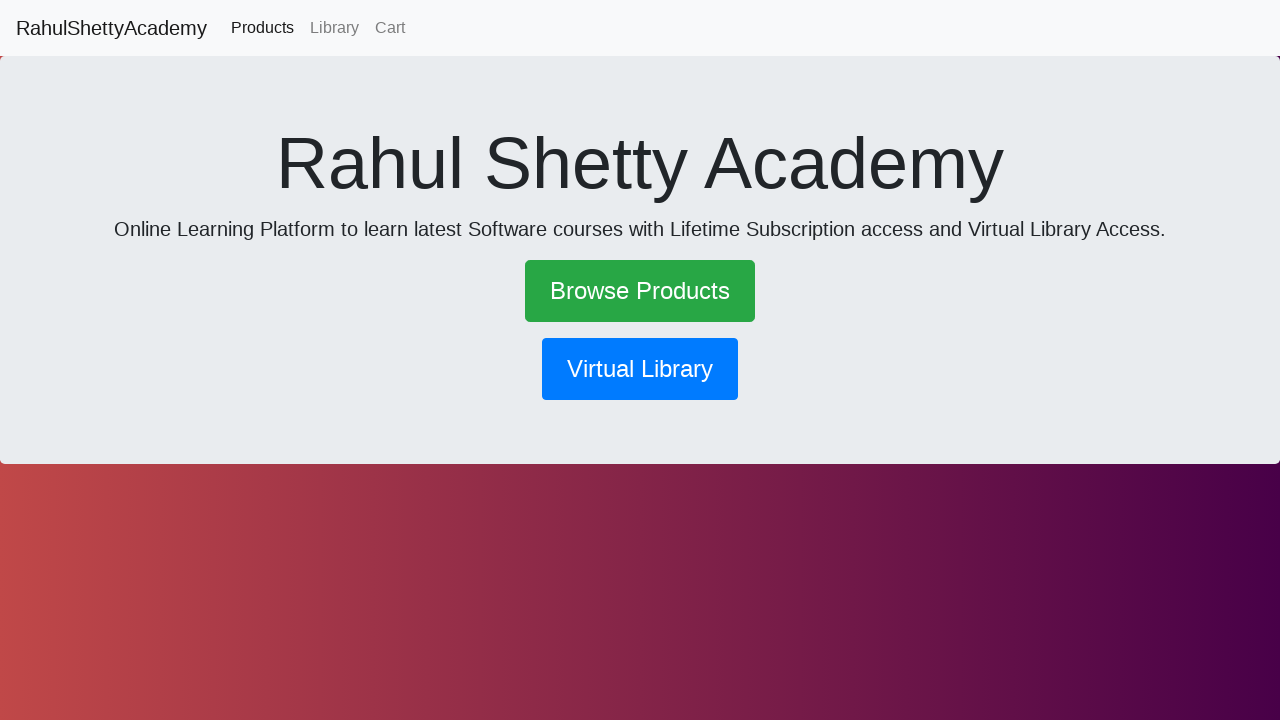

Clicked on Virtual Library button at (640, 369) on xpath=//button[normalize-space()='Virtual Library']
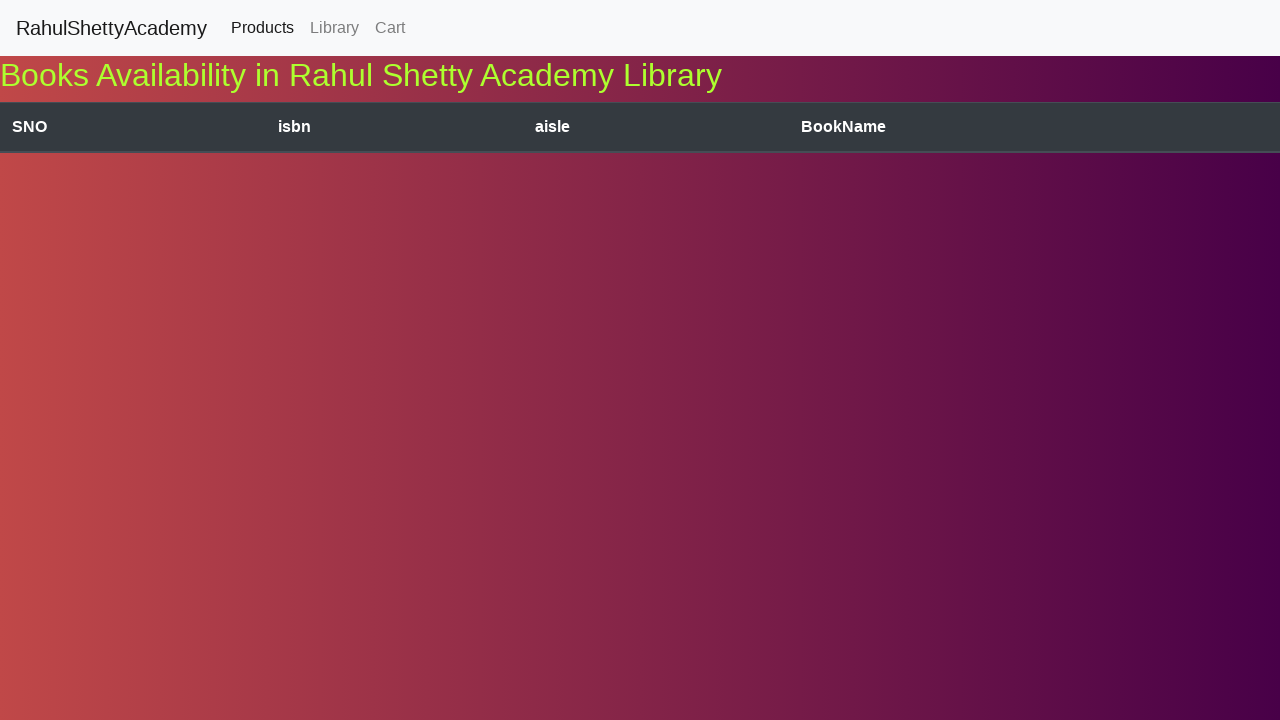

Network activity idle - page fully loaded
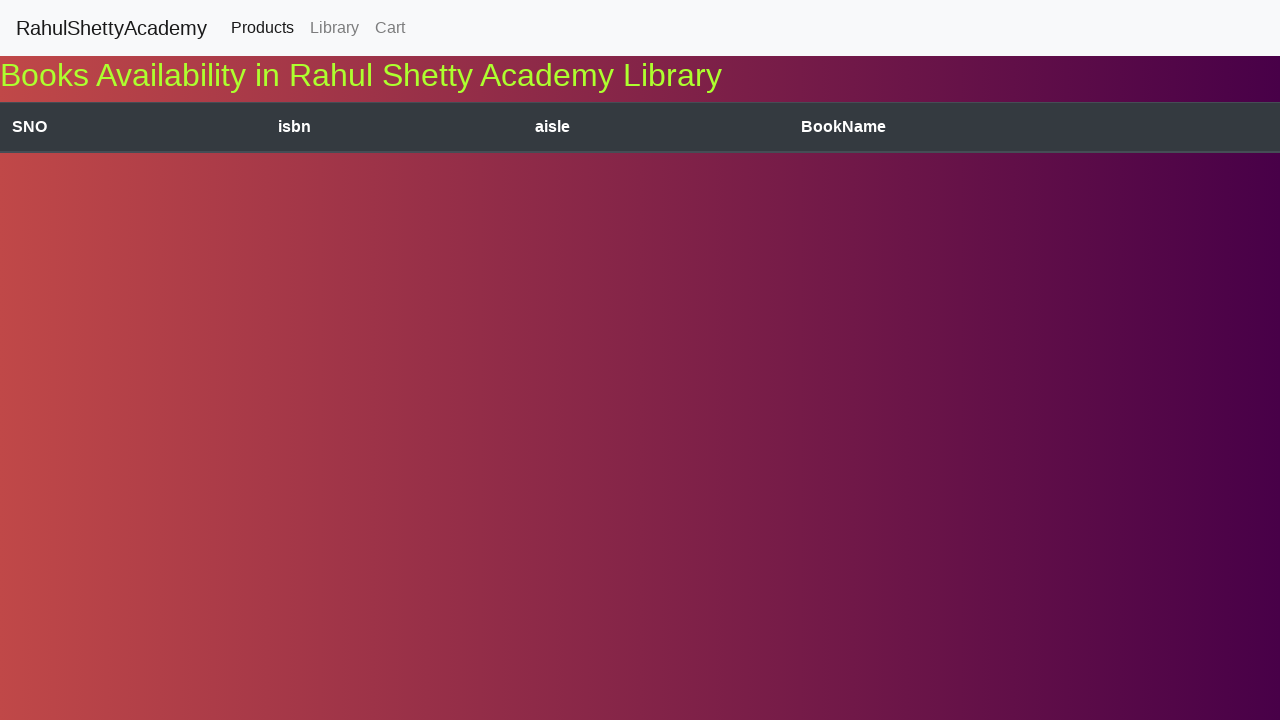

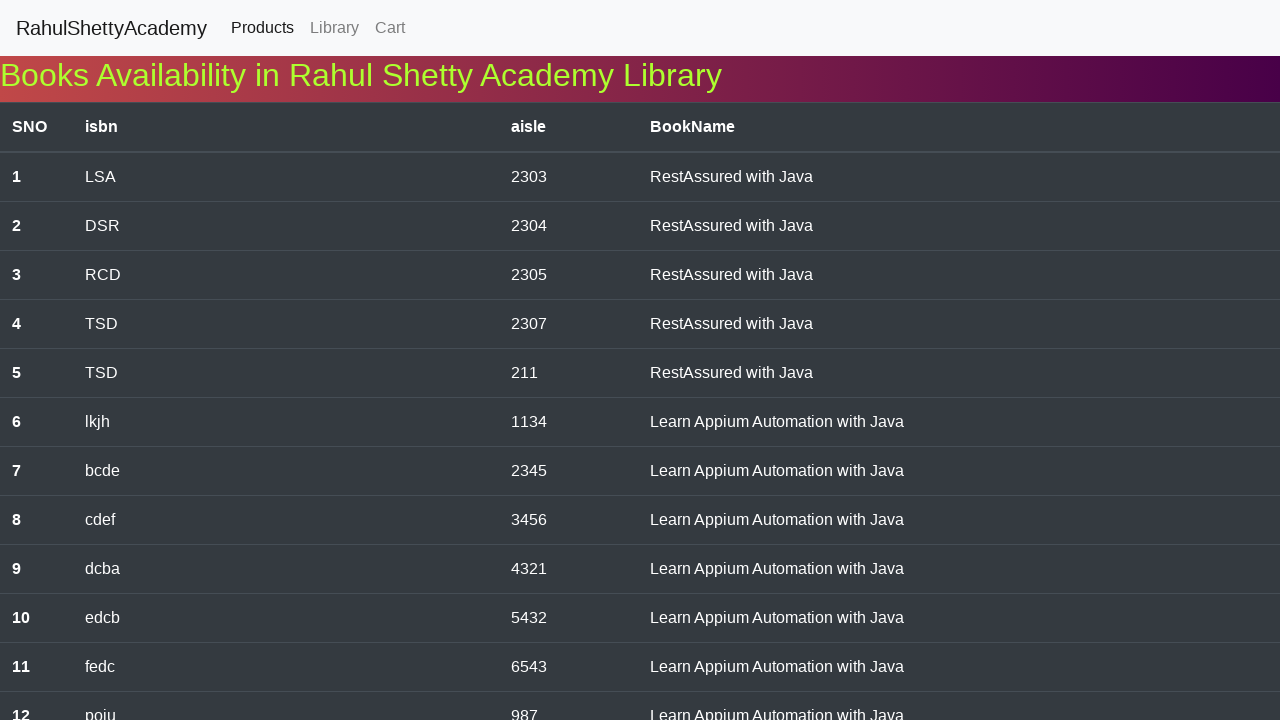